Tests child window handling by clicking a link that opens a new page/tab, then reads text content from the newly opened page.

Starting URL: https://rahulshettyacademy.com/loginpagePractise/

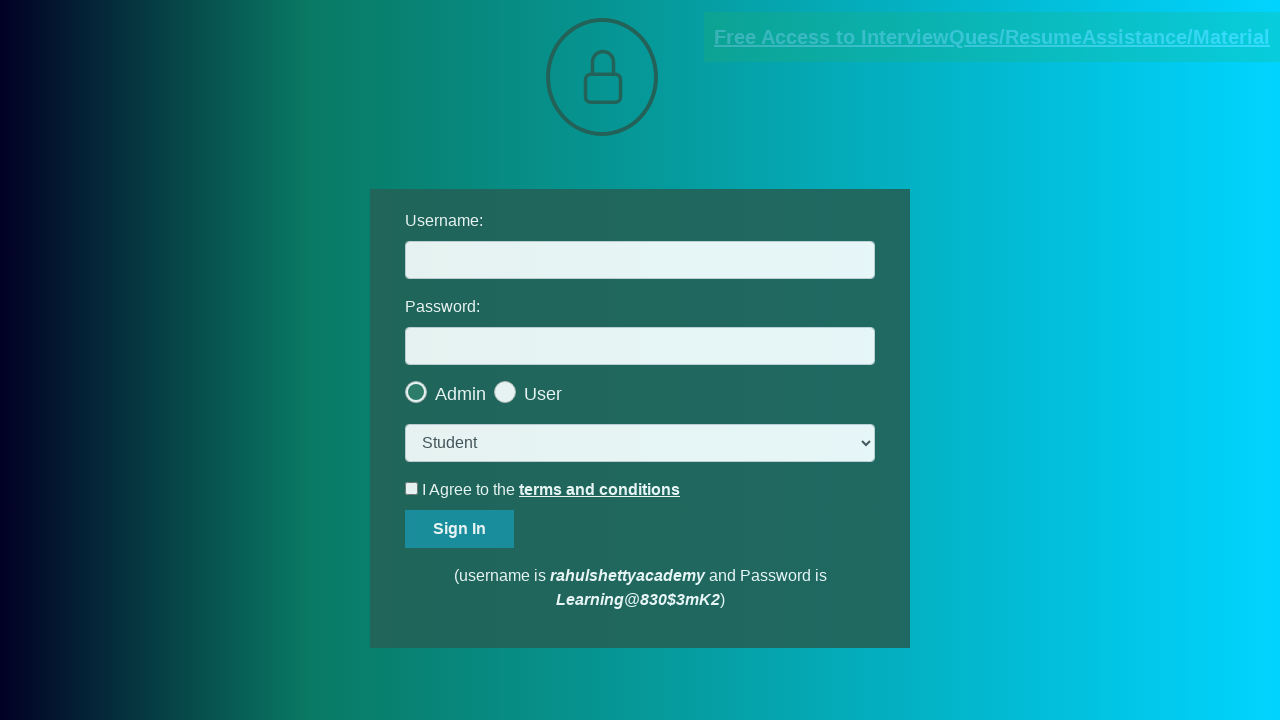

Located the link that opens documents request page
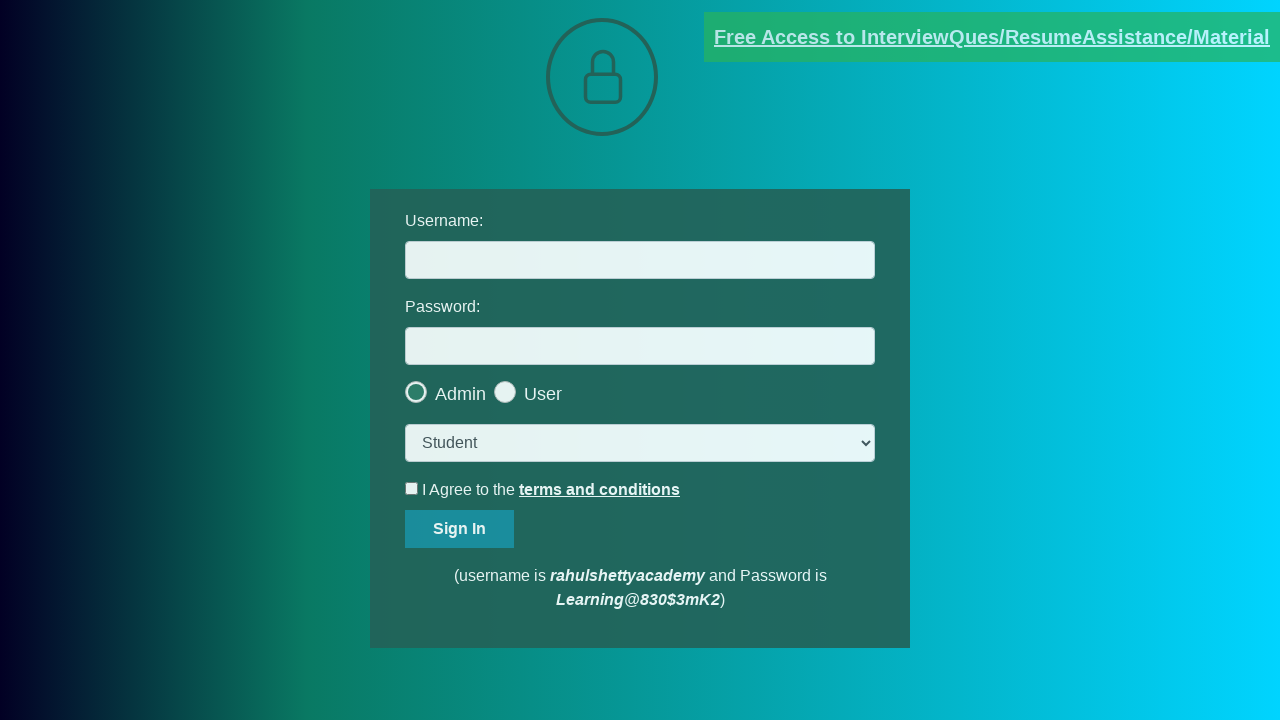

Clicked the documents request link and captured new page opening at (992, 37) on [href*='documents-request']
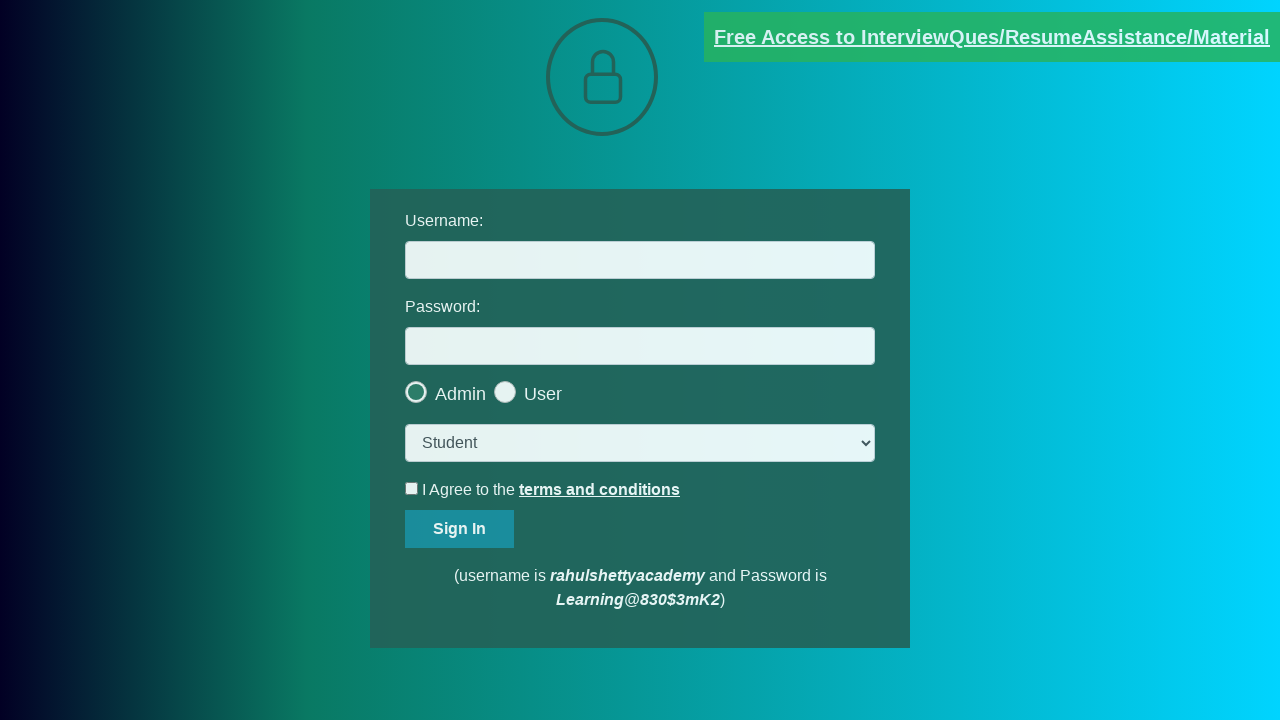

Retrieved the newly opened child window/page
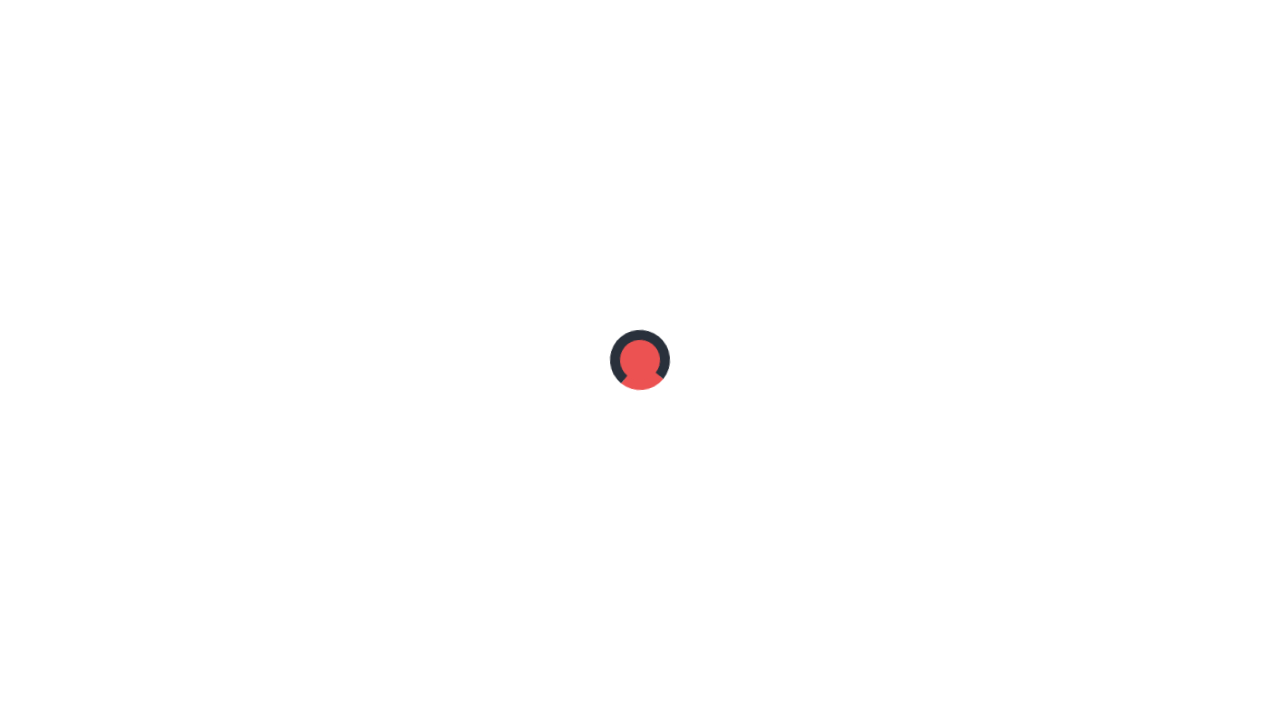

Waited for new page to fully load
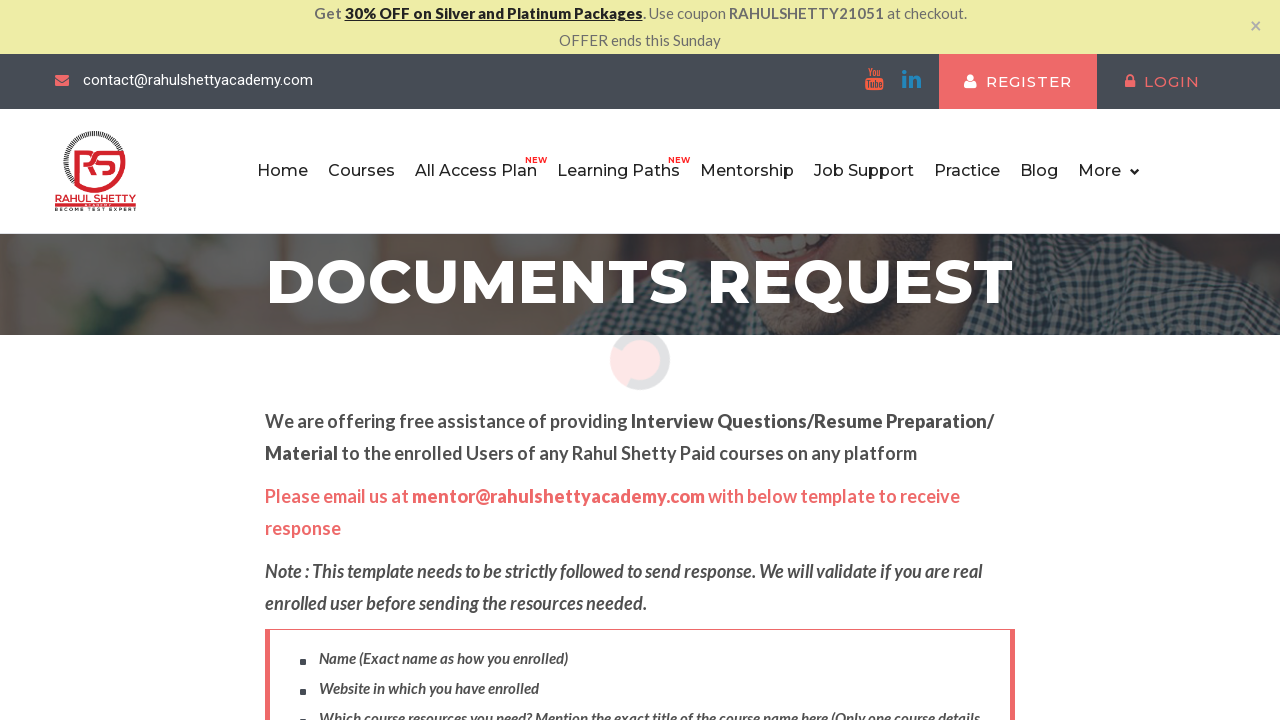

Retrieved text content from red element on new page
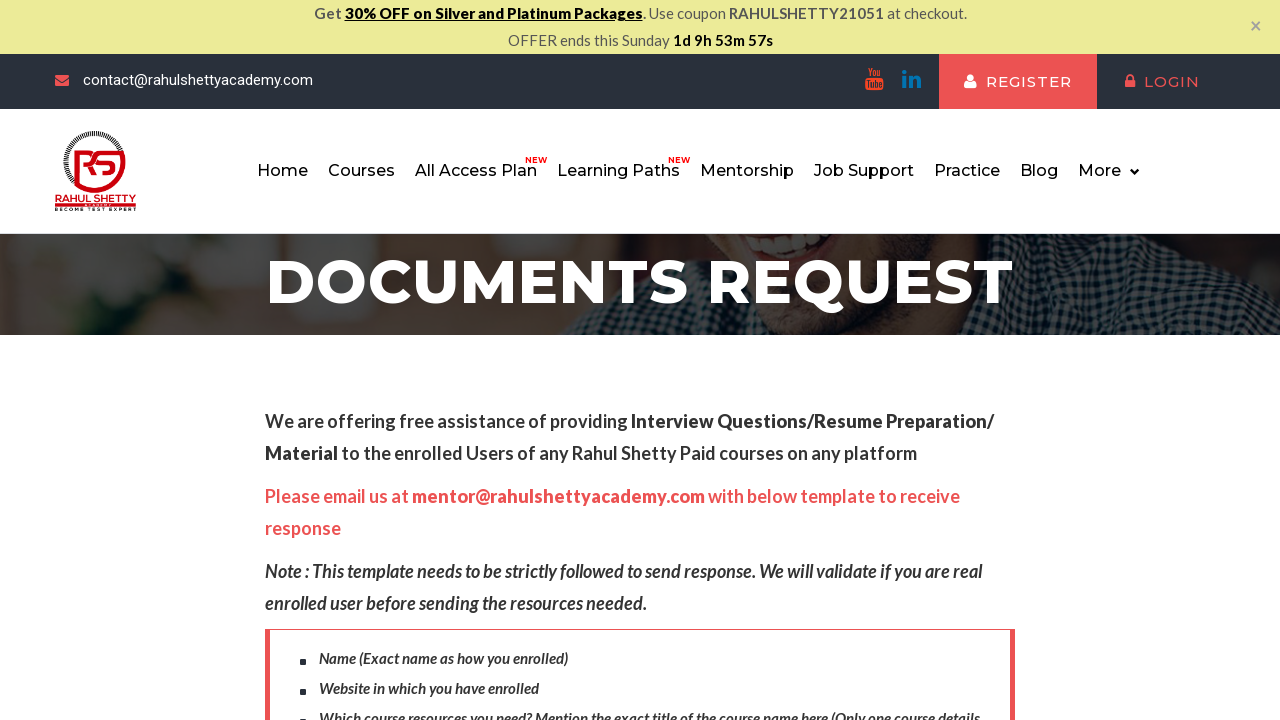

Verified that text content was successfully retrieved from child window
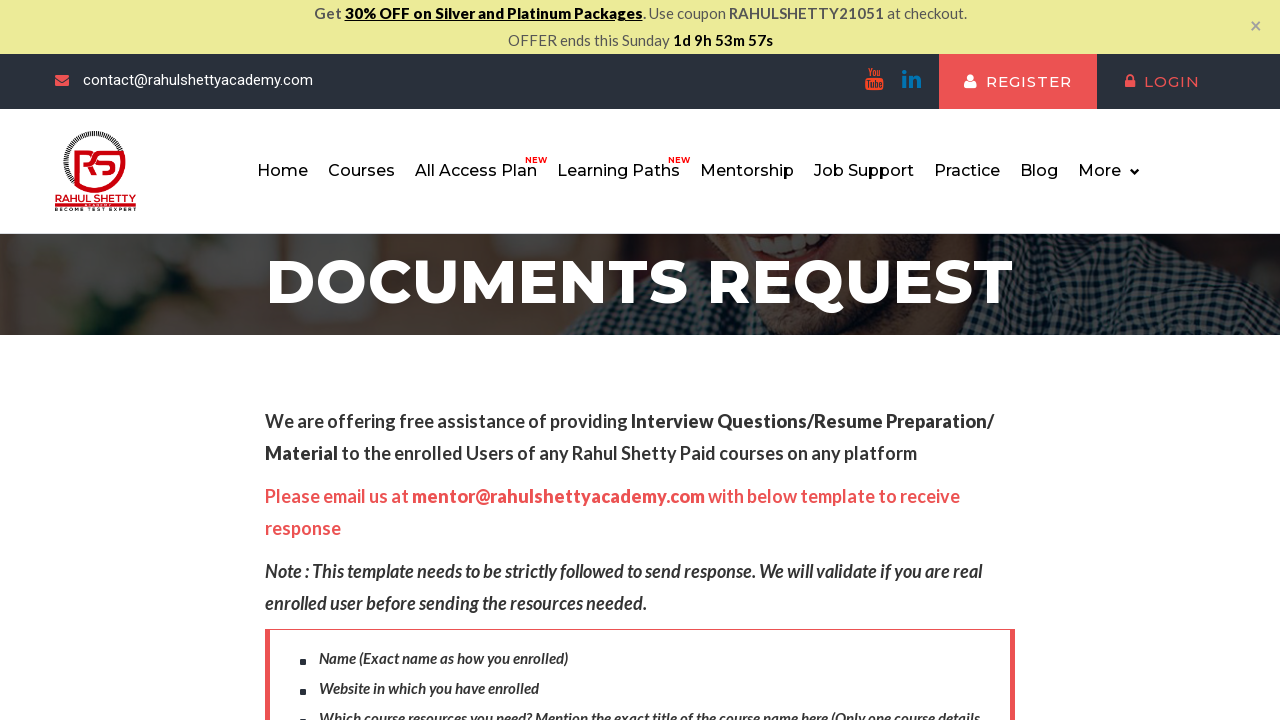

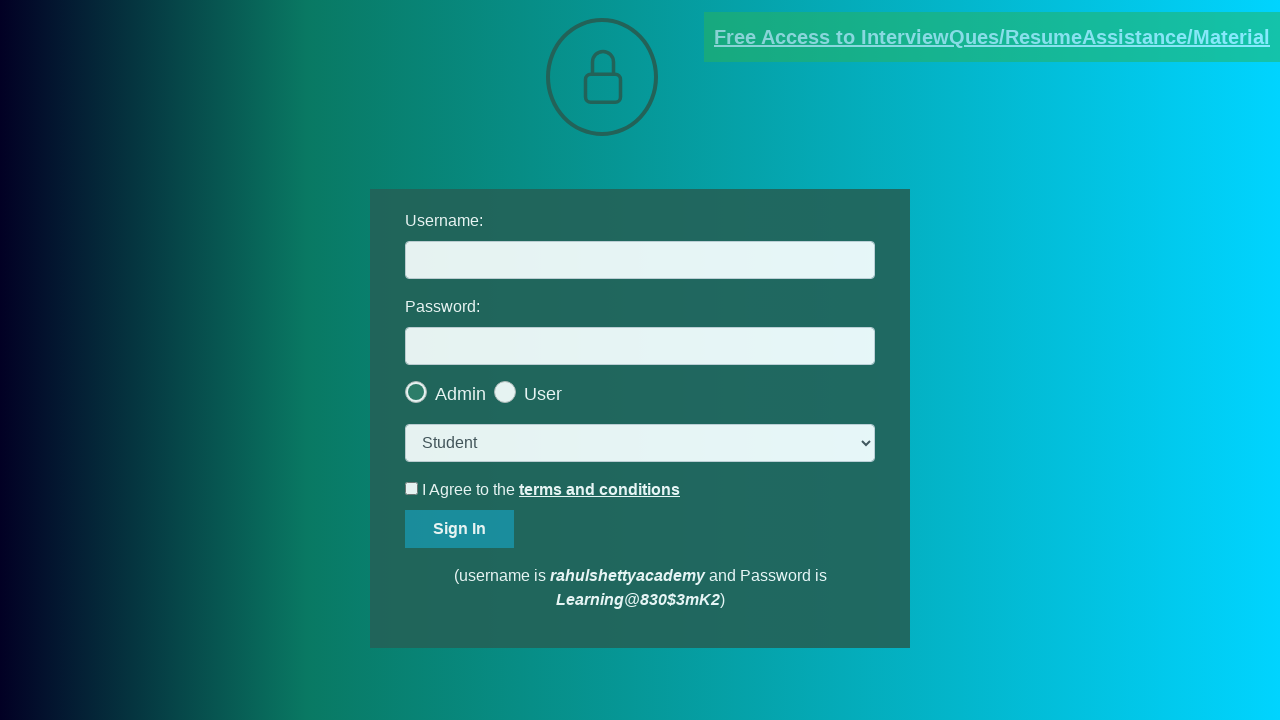